Tests iframe interaction by switching to a frame and reading text content from an element within it

Starting URL: https://demoqa.com/frames

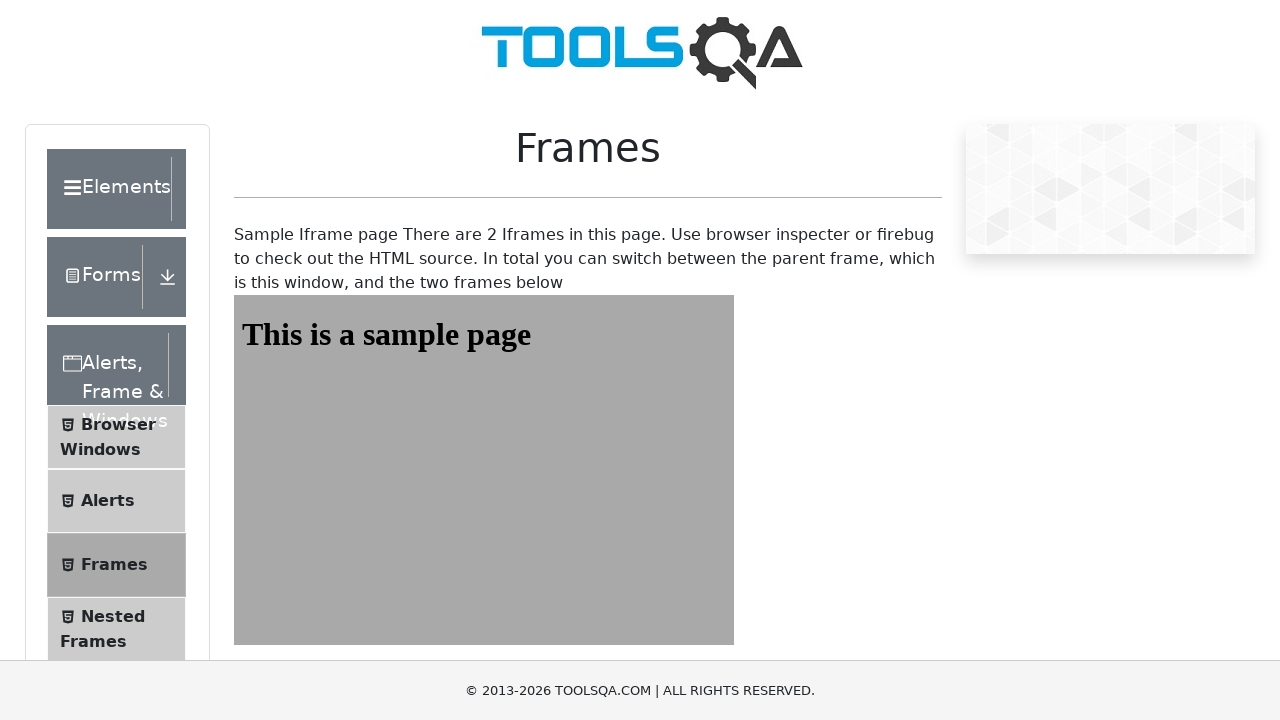

Navigated to https://demoqa.com/frames
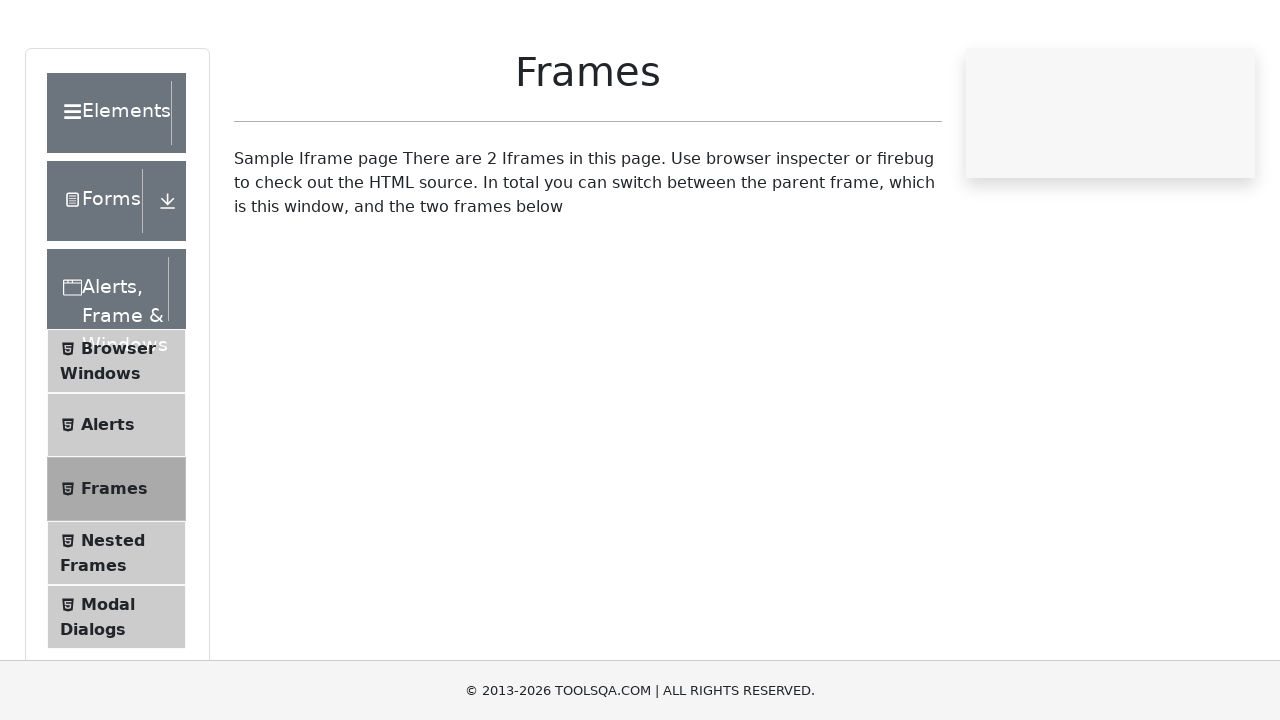

Located iframe with id 'frame1'
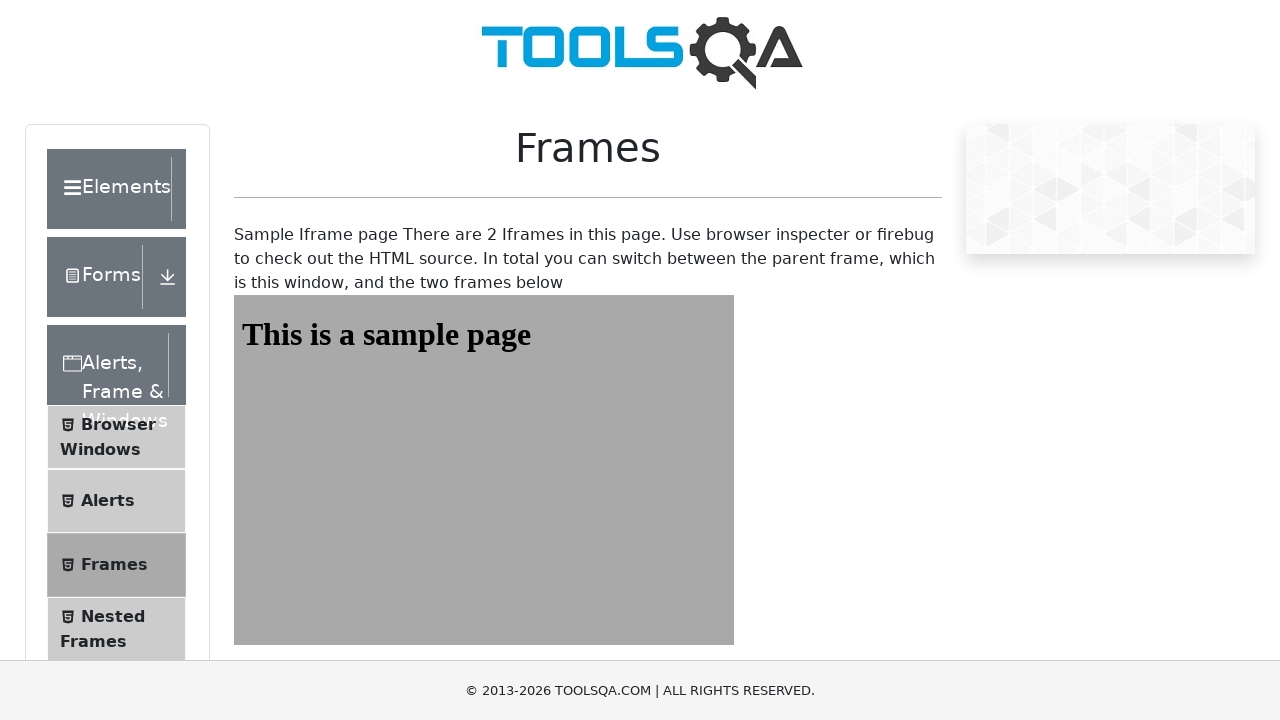

Retrieved text content from element '#sampleHeading' within iframe: 'This is a sample page'
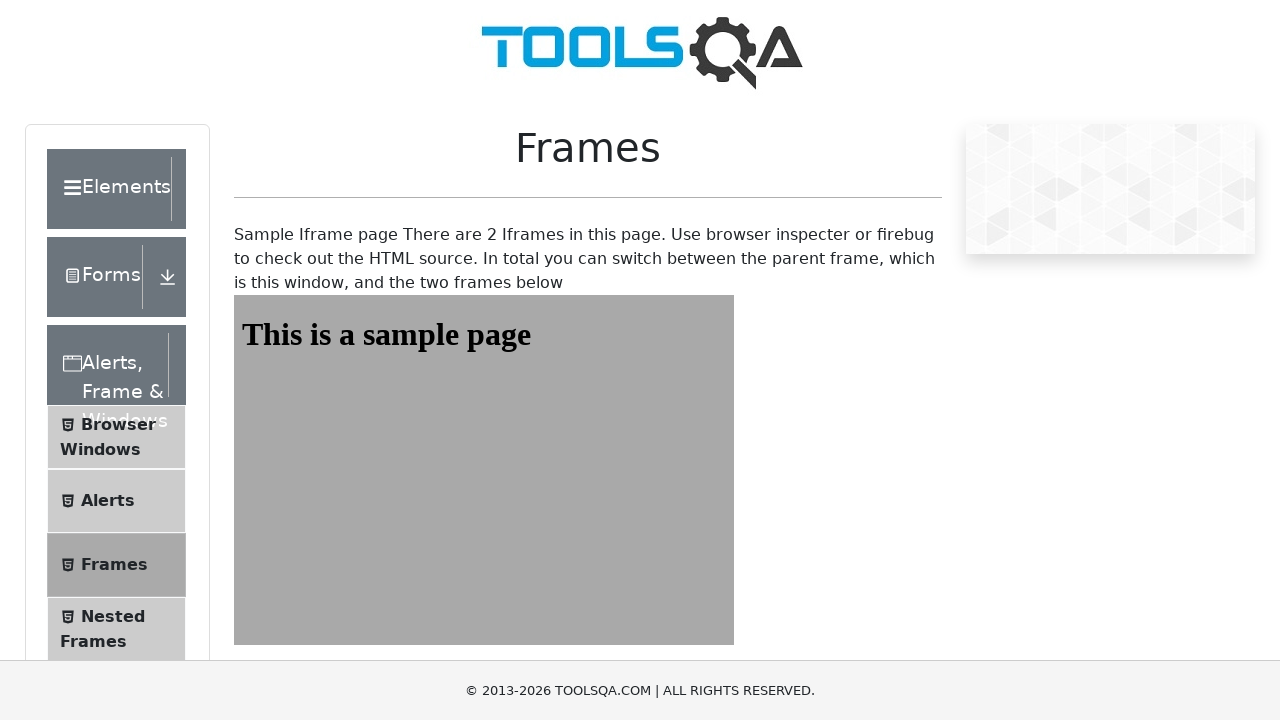

Printed frame text content: This is a sample page
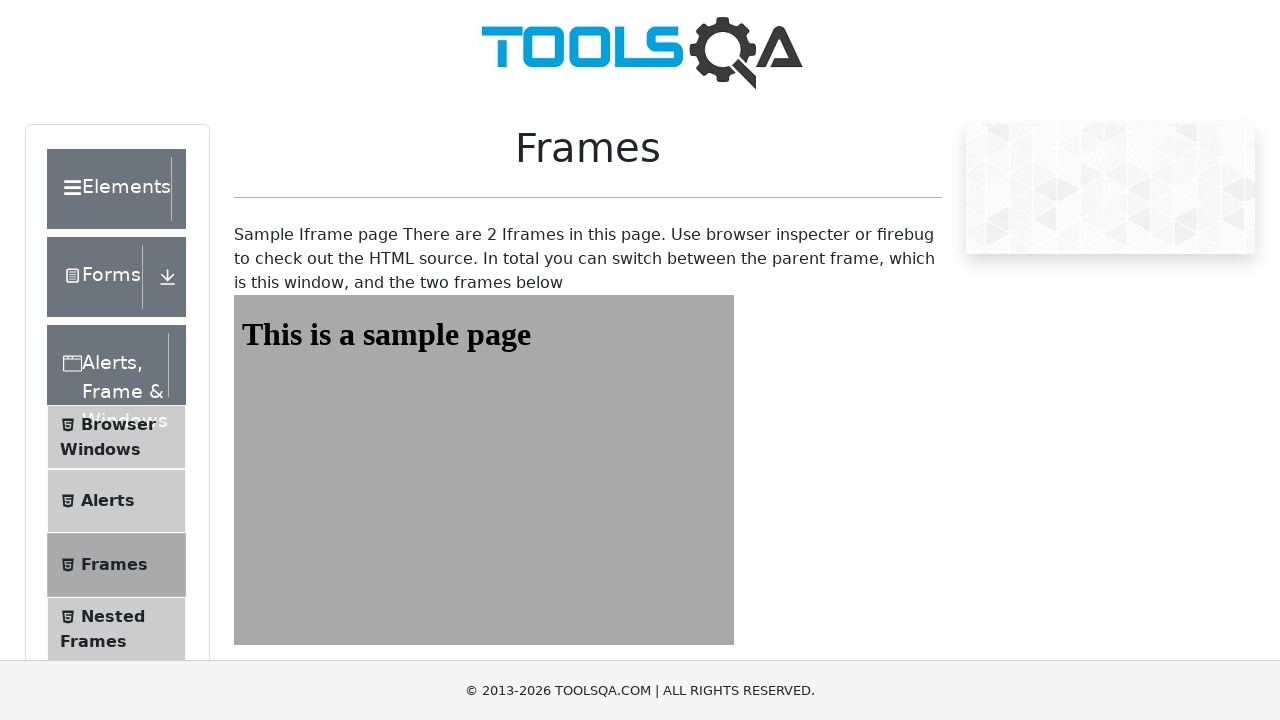

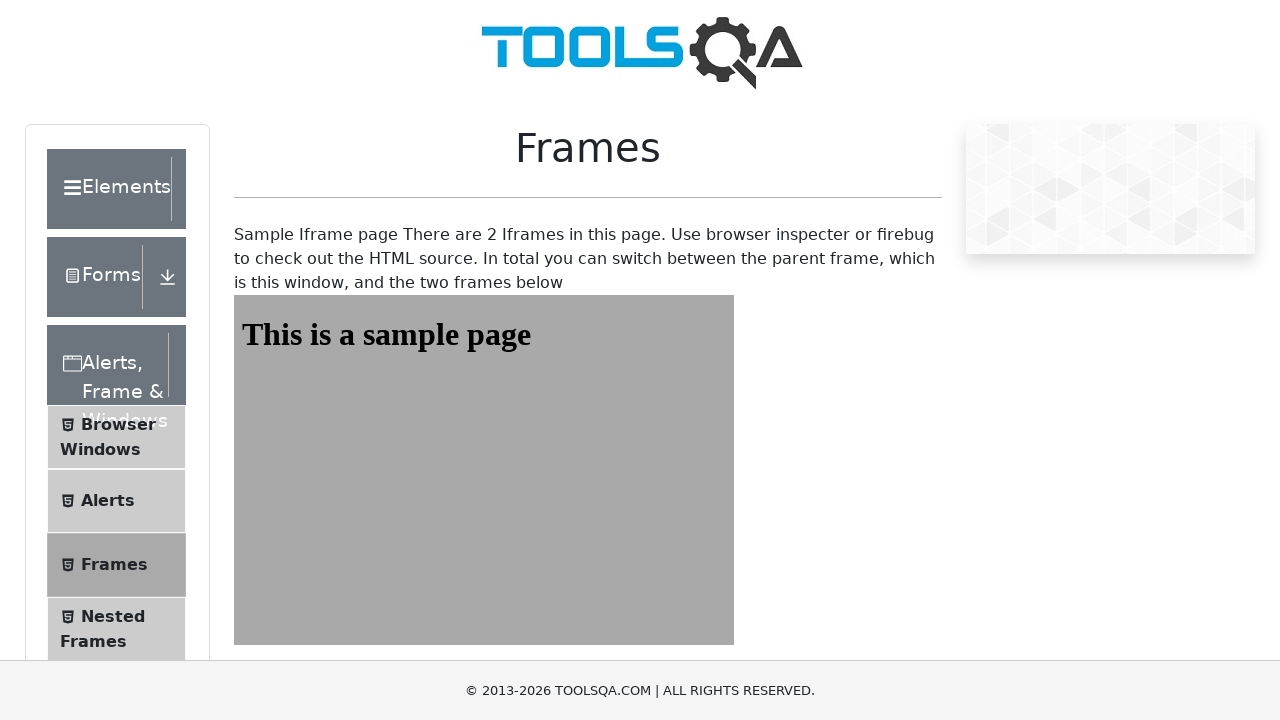